Tests page scrolling functionality by pressing PAGE_DOWN key twice to scroll down the page

Starting URL: https://thetestingacademy.com/

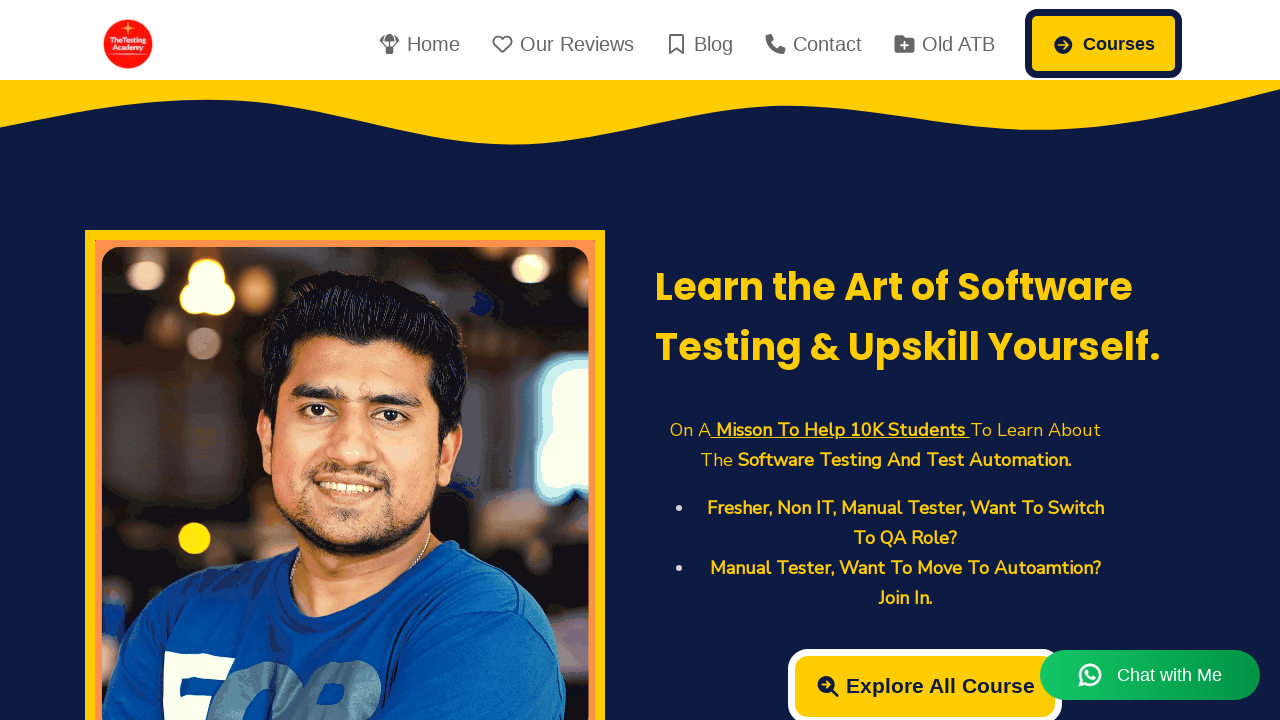

Pressed PAGE_DOWN key to scroll down the page
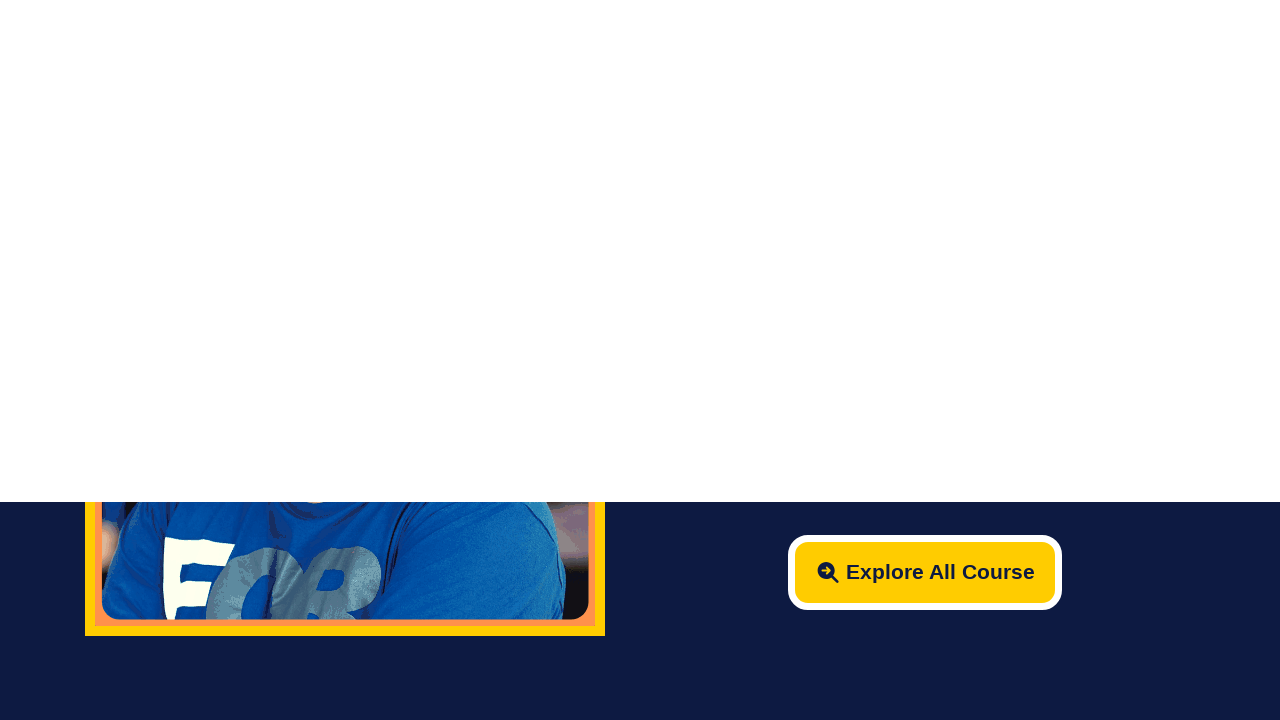

Pressed PAGE_DOWN key again to scroll down further
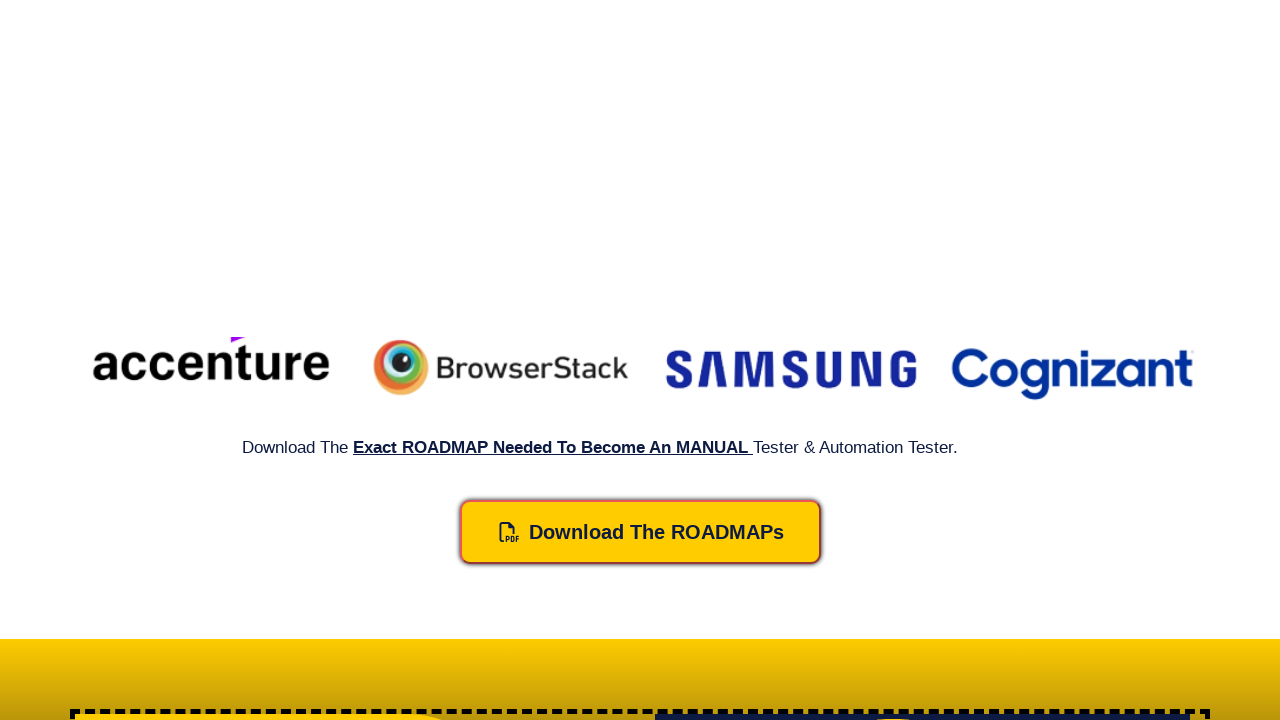

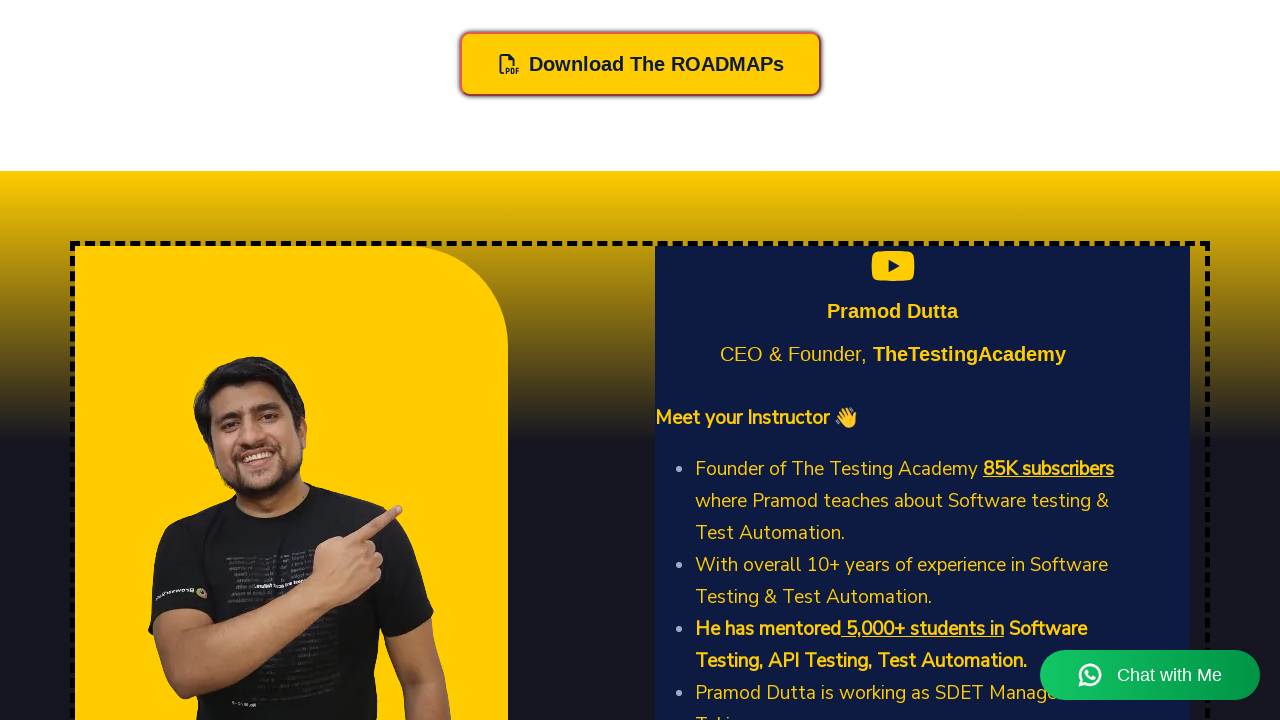